Tests text editor functionality

Starting URL: https://www.leafground.com/

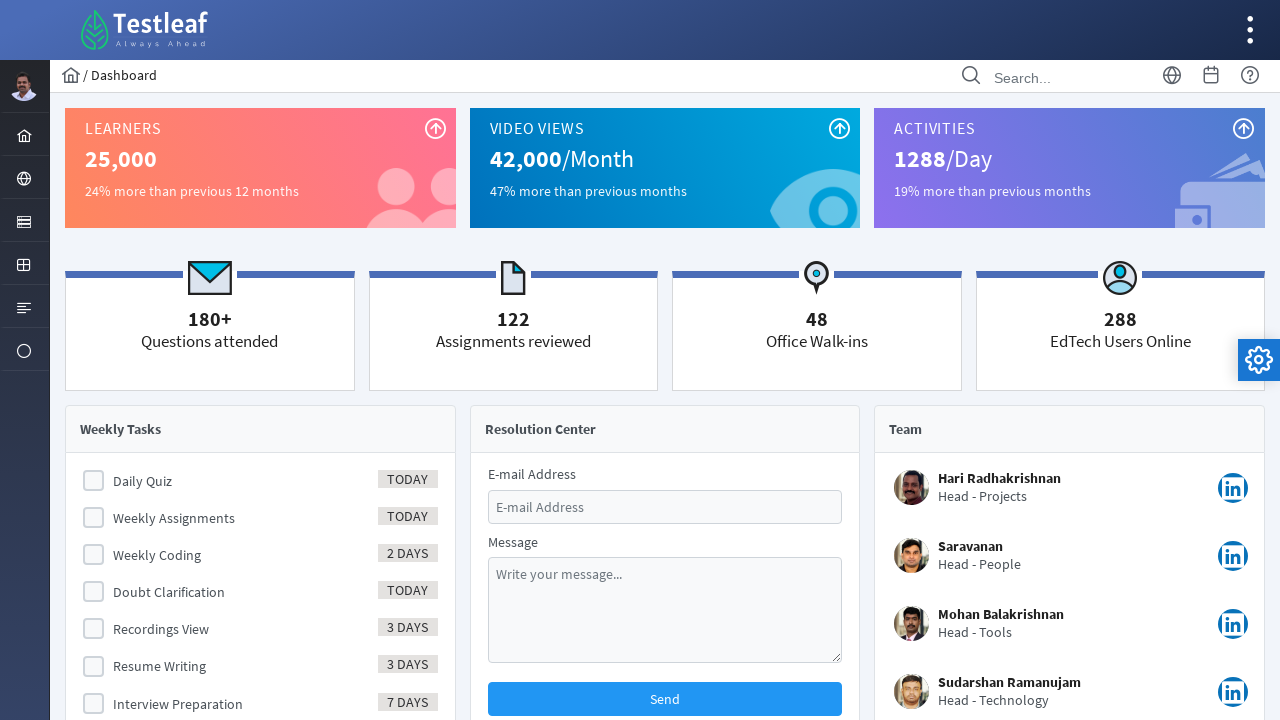

Clicked menu form button to open menu at (24, 220) on #menuform\:j_idt40
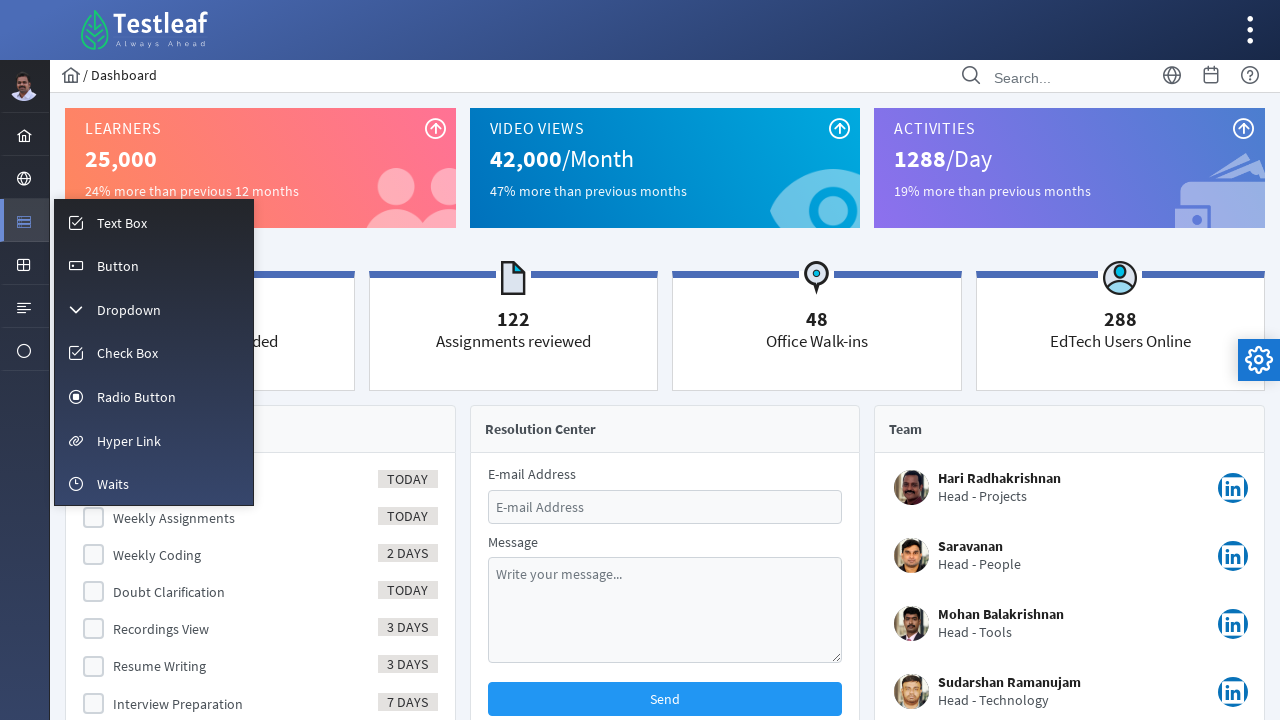

Clicked input menu item to navigate to input section at (154, 222) on #menuform\:m_input
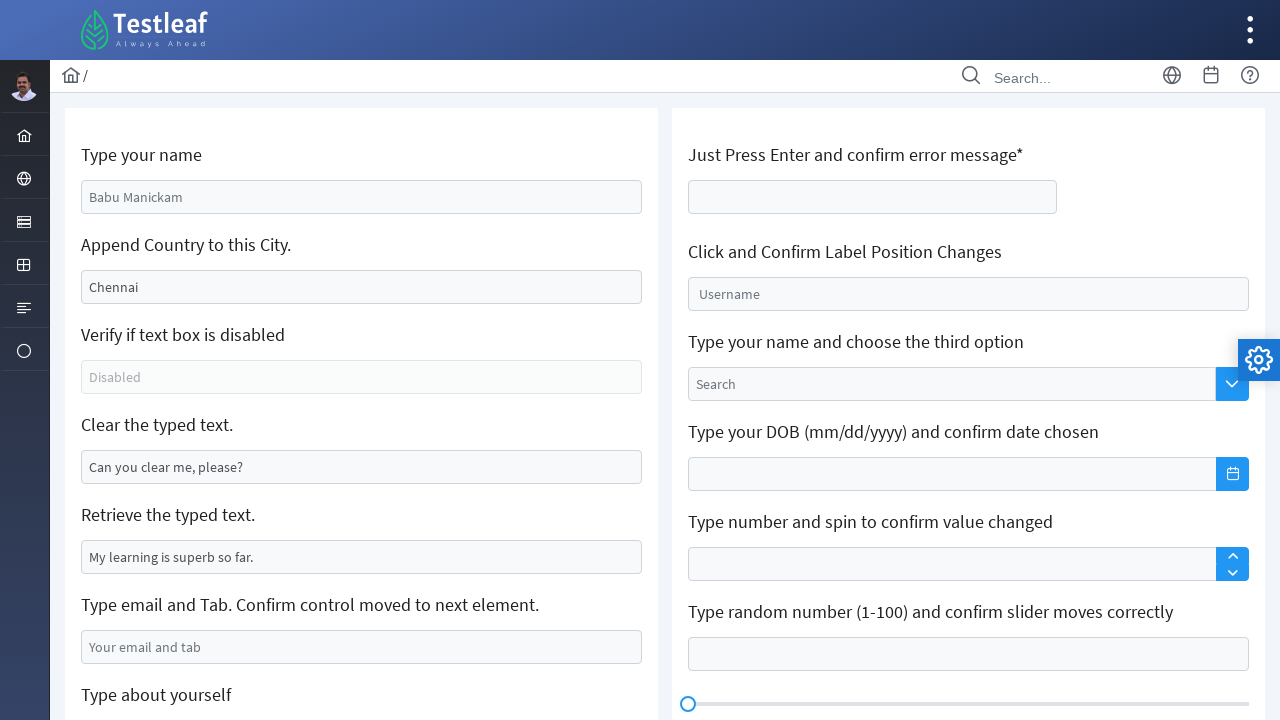

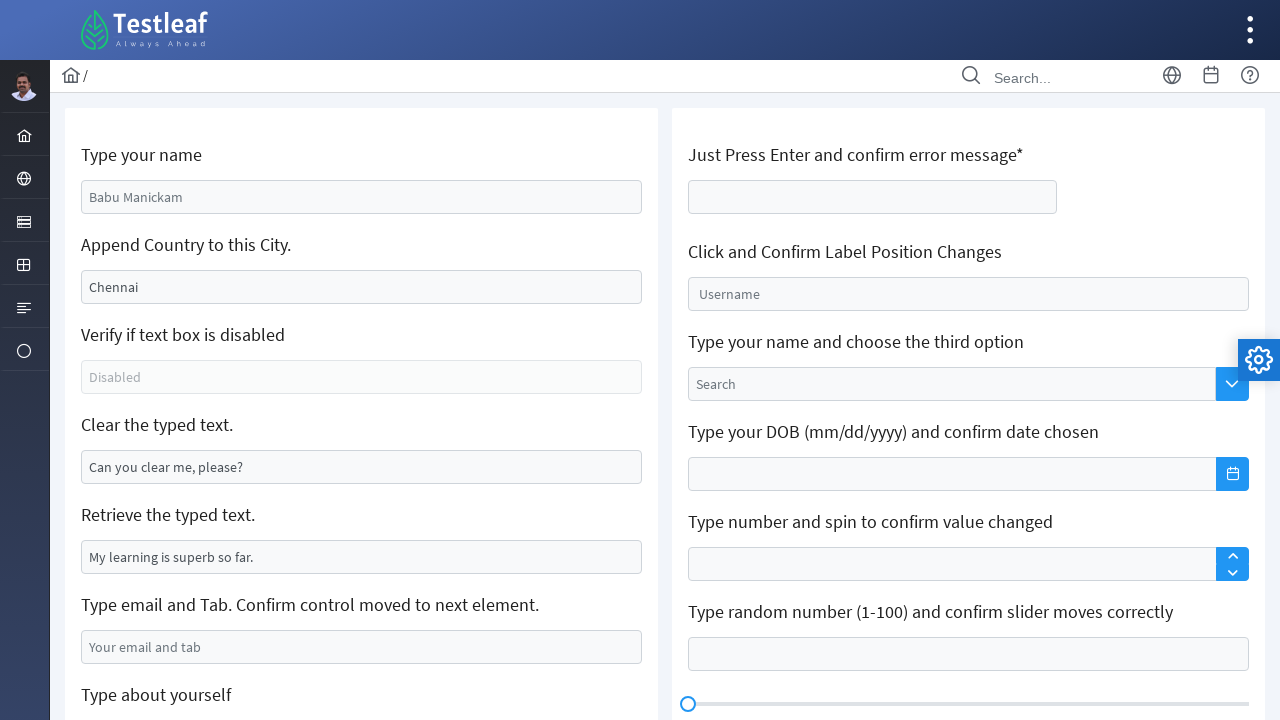